Tests drag and drop functionality within an iframe by dragging an element and dropping it onto a target element

Starting URL: https://jqueryui.com/droppable/

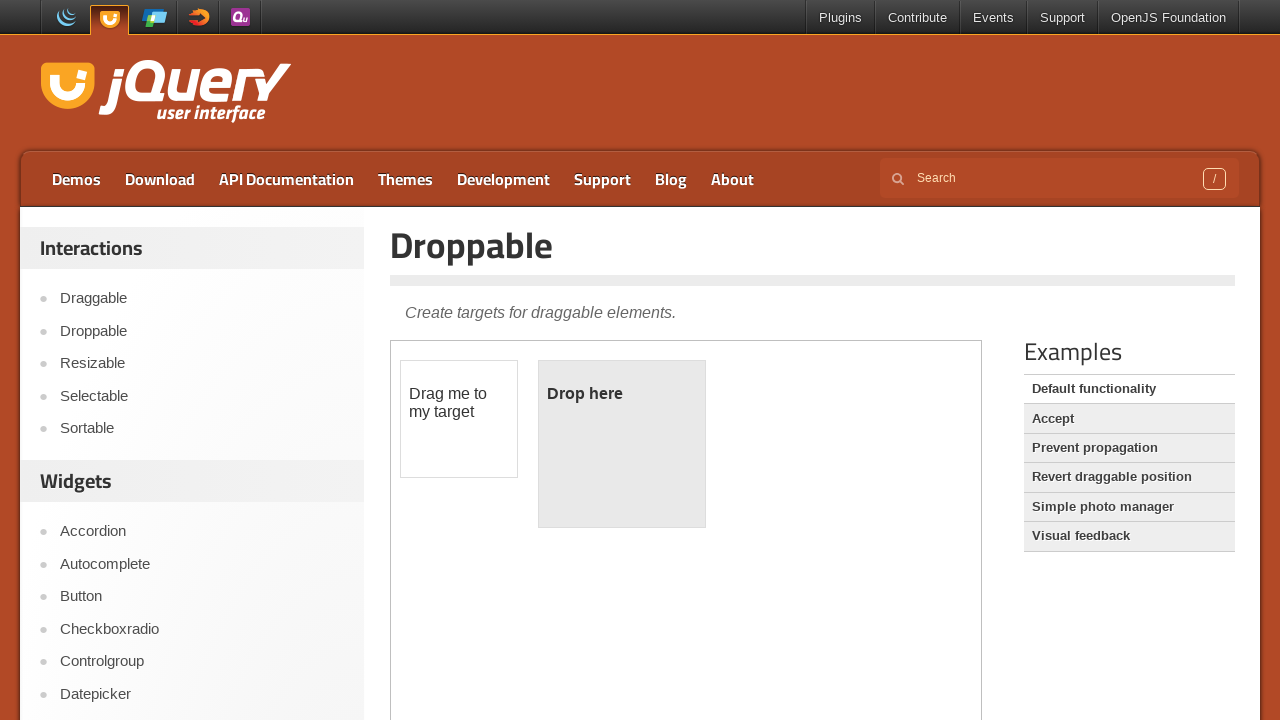

Located iframe with demo-frame class for drag and drop demo
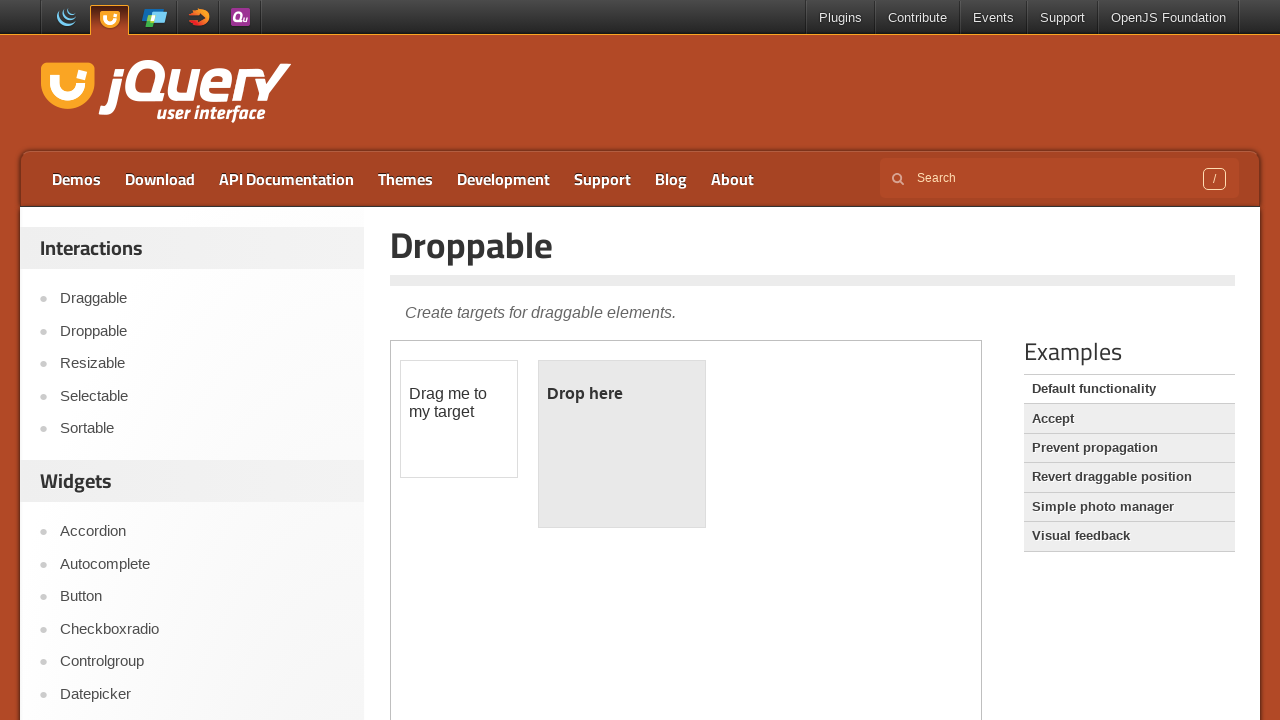

Located draggable element with ID 'draggable' within iframe
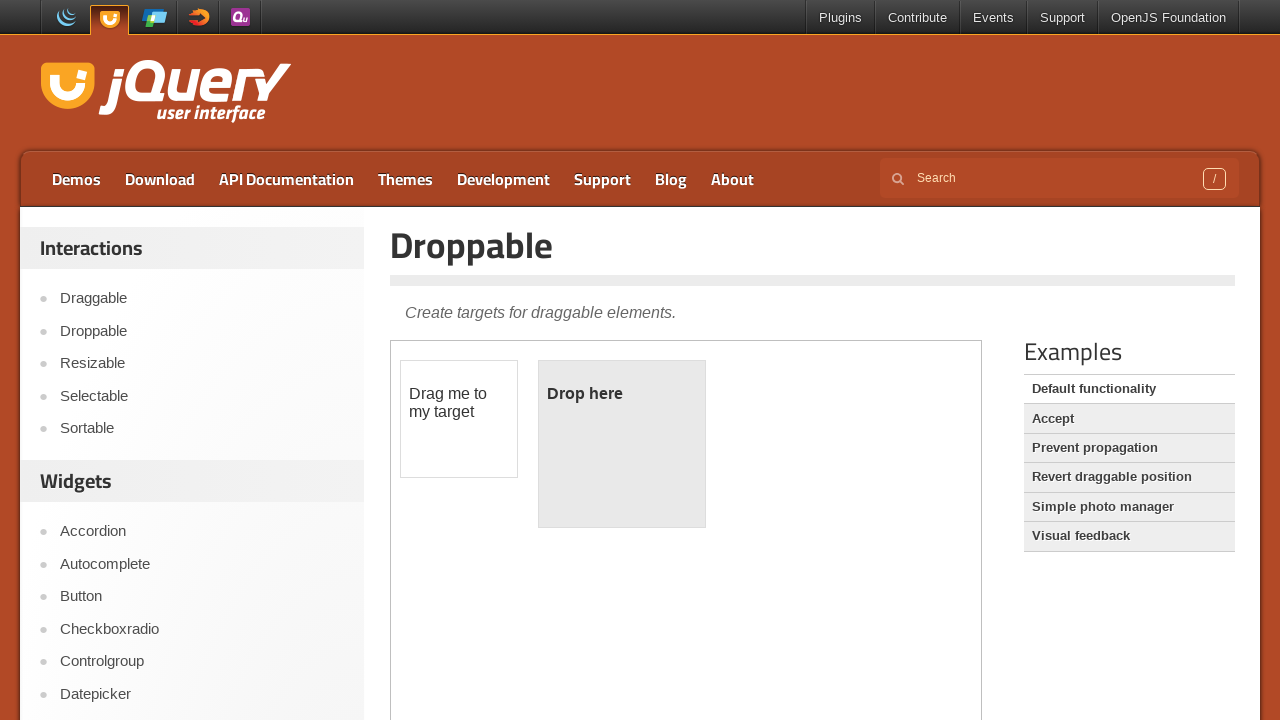

Located droppable target element with ID 'droppable' within iframe
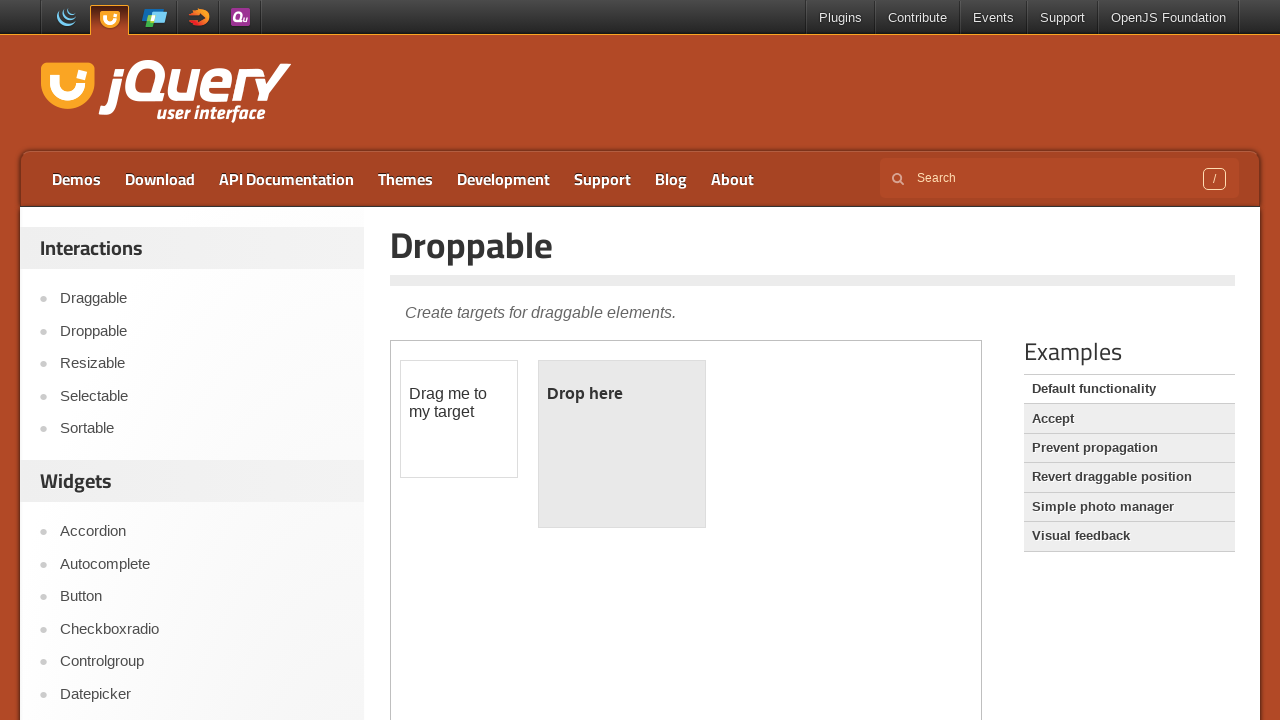

Dragged draggable element onto droppable target element at (622, 444)
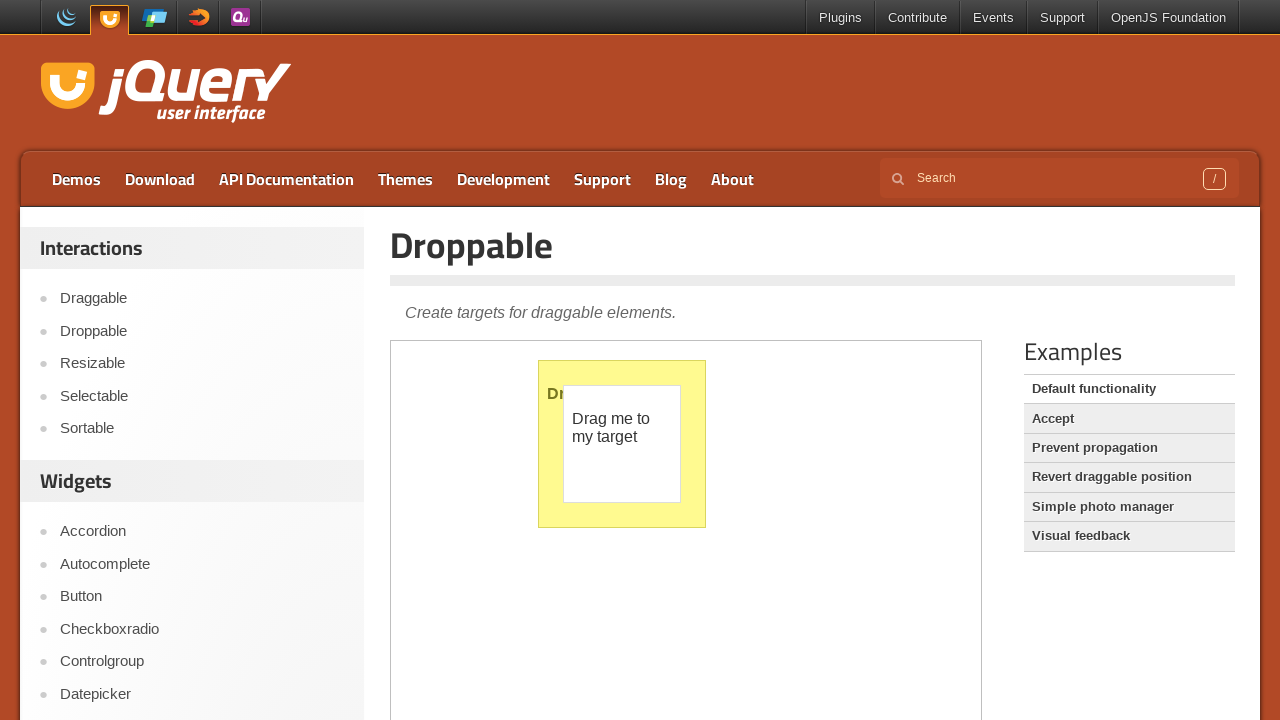

Counted 1 iframes on the page
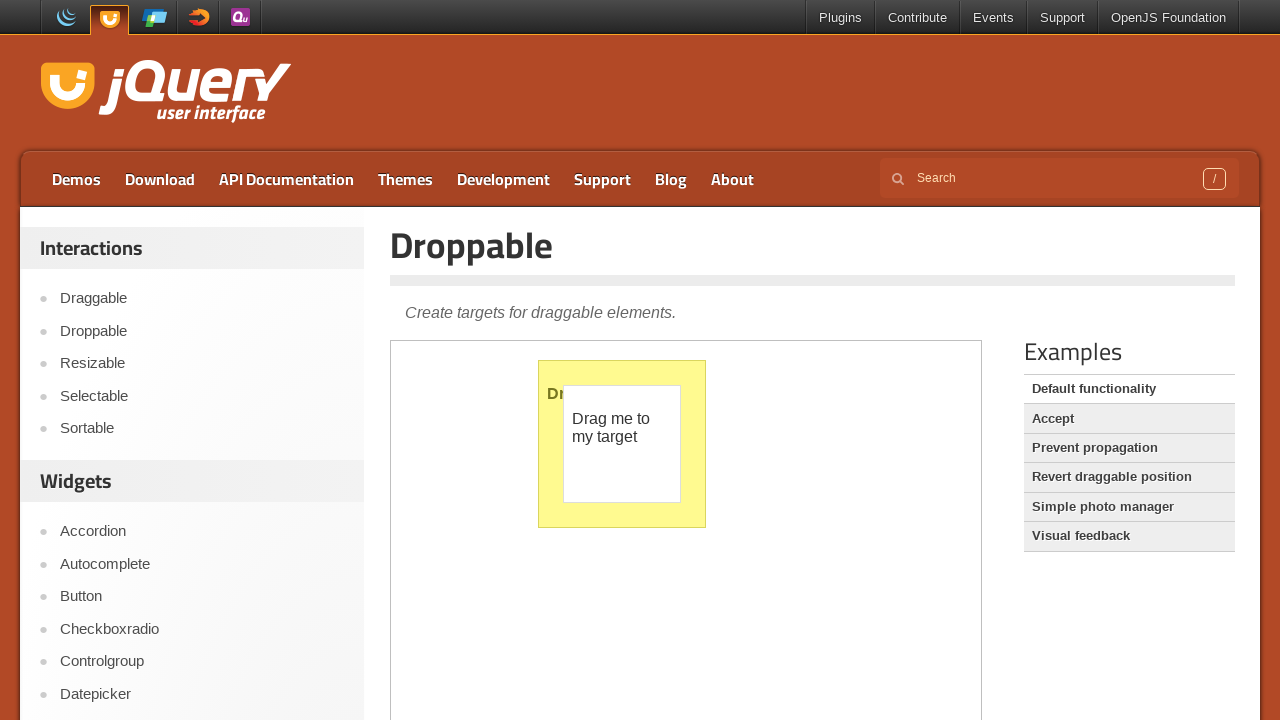

Retrieved page title: 'Droppable | jQuery UI'
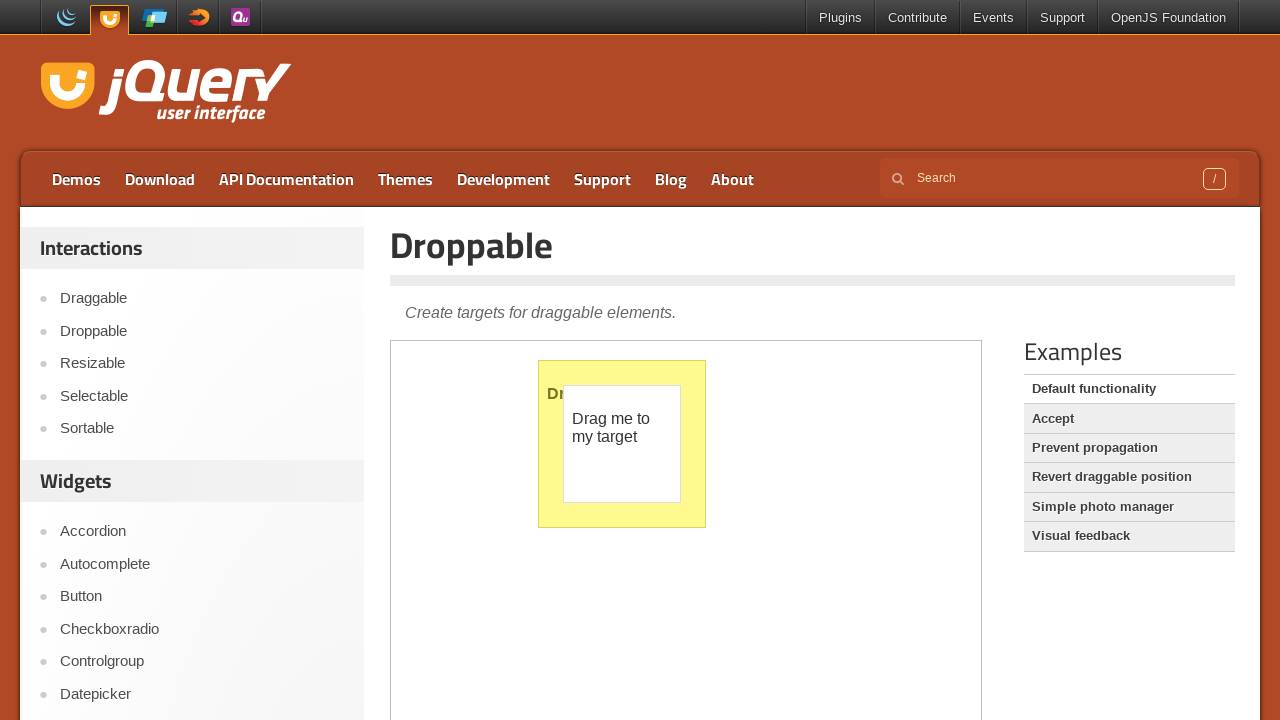

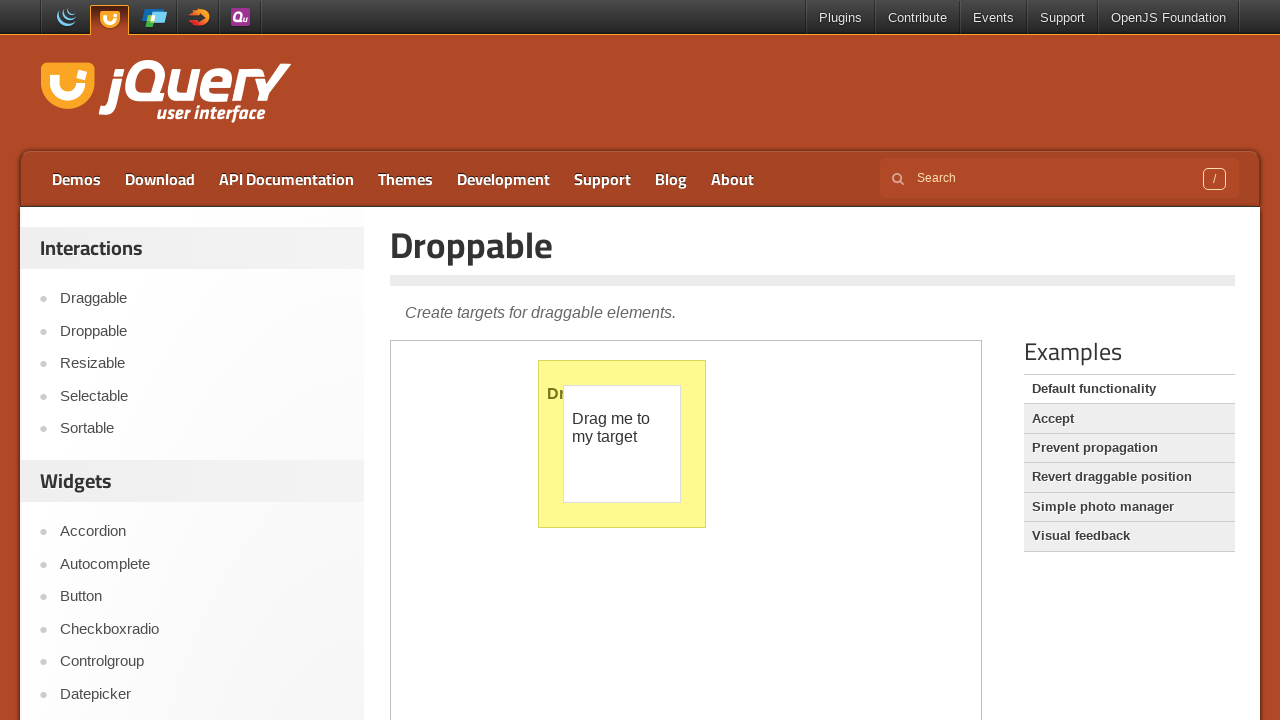